Tests moving a slider by clicking at a specific position (40% along the slider track) using mouse

Starting URL: https://demoqa.com/slider

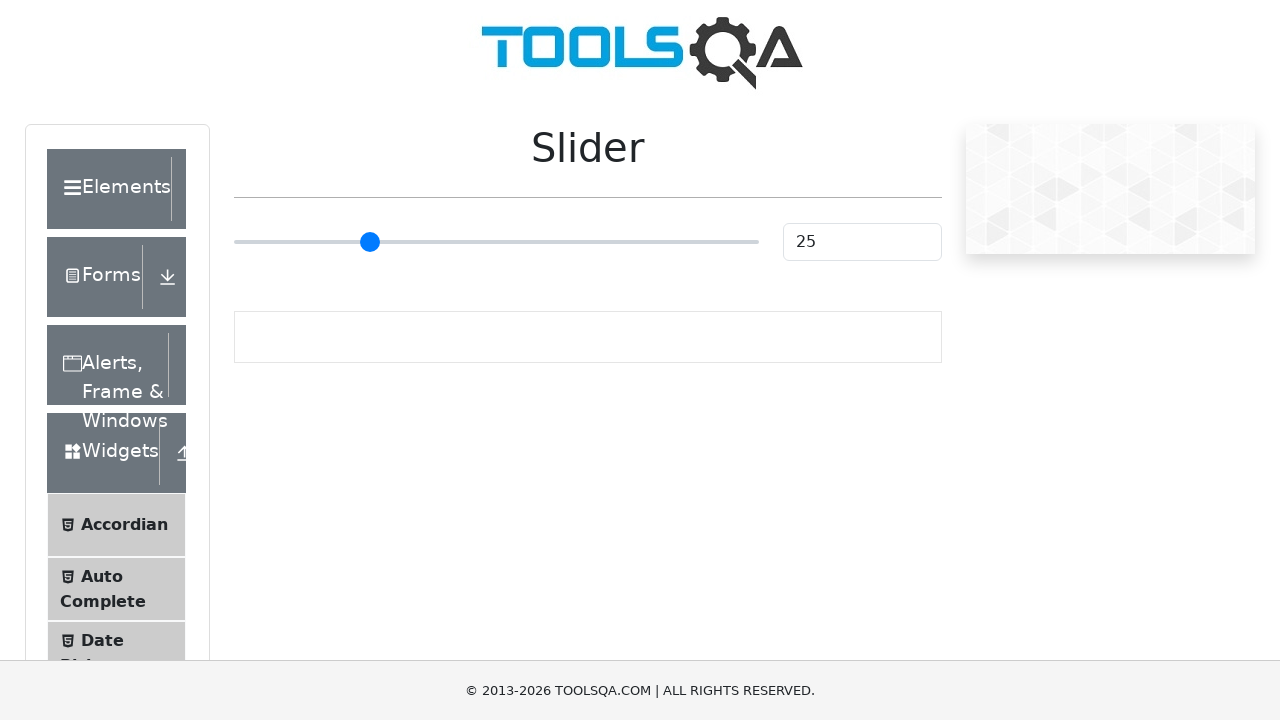

Located slider input element
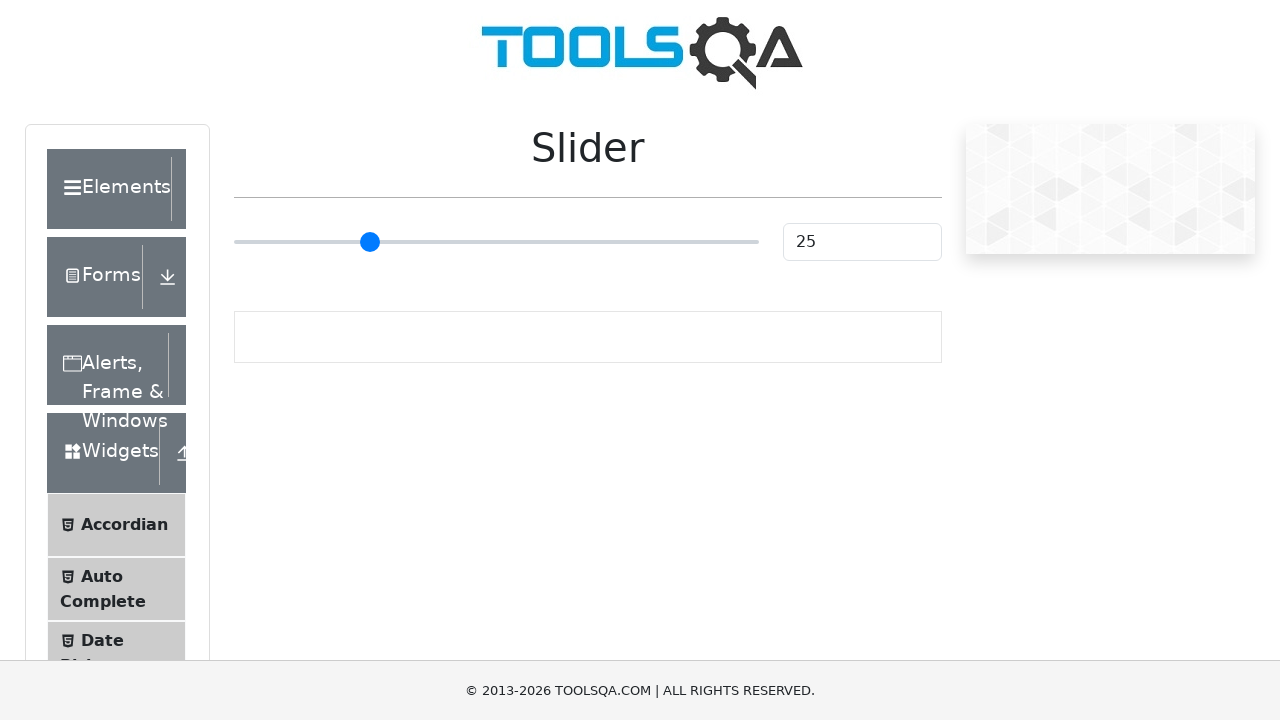

Retrieved slider bounding box dimensions
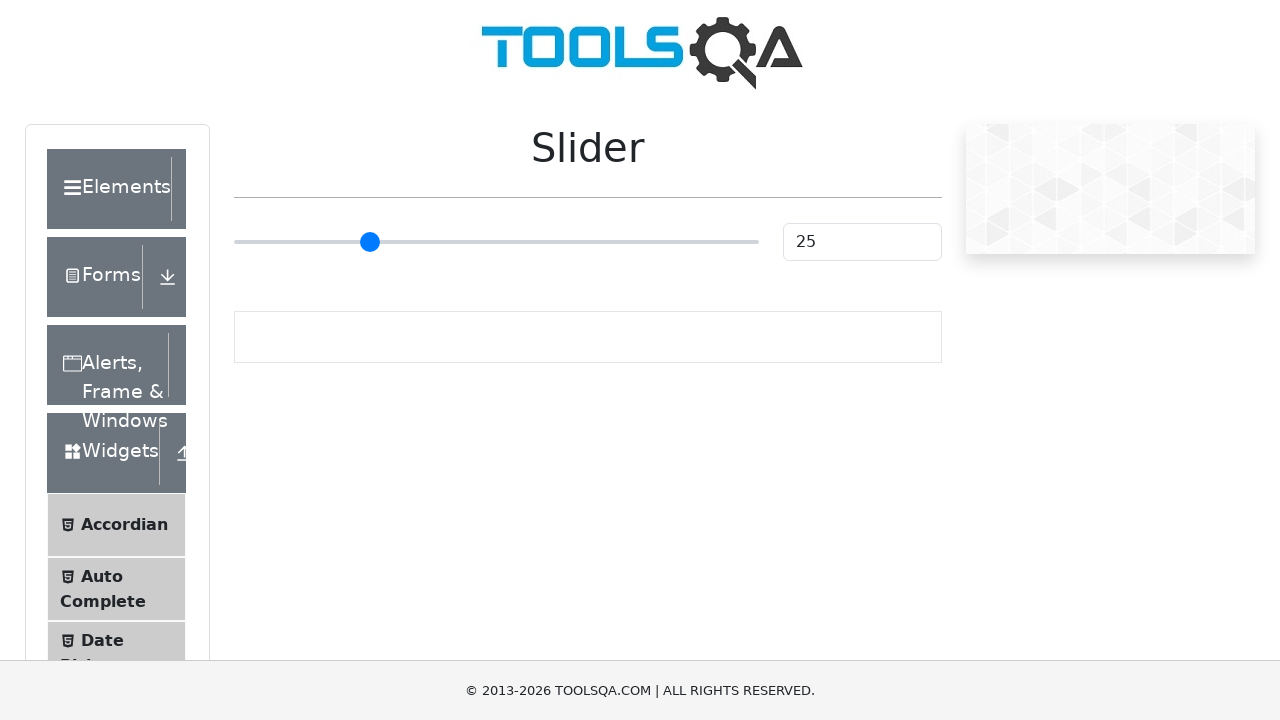

Clicked slider track at 40% position using mouse at (444, 242)
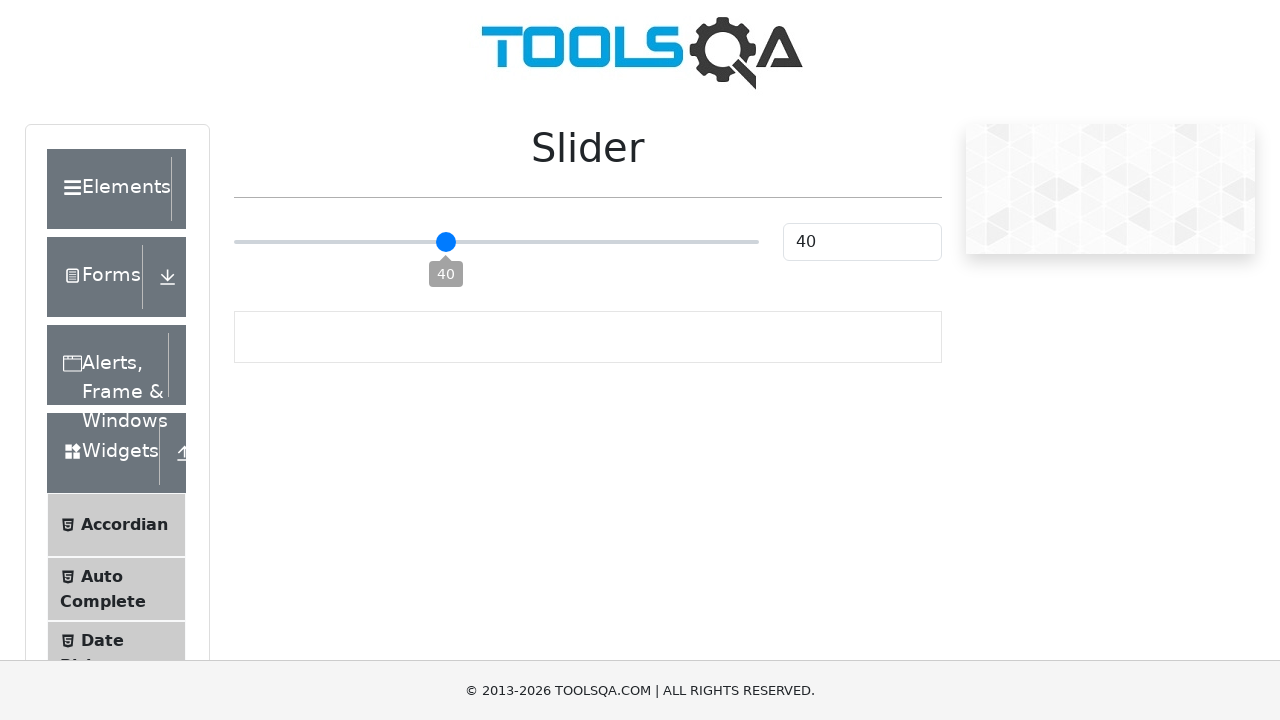

Verified slider value is 40
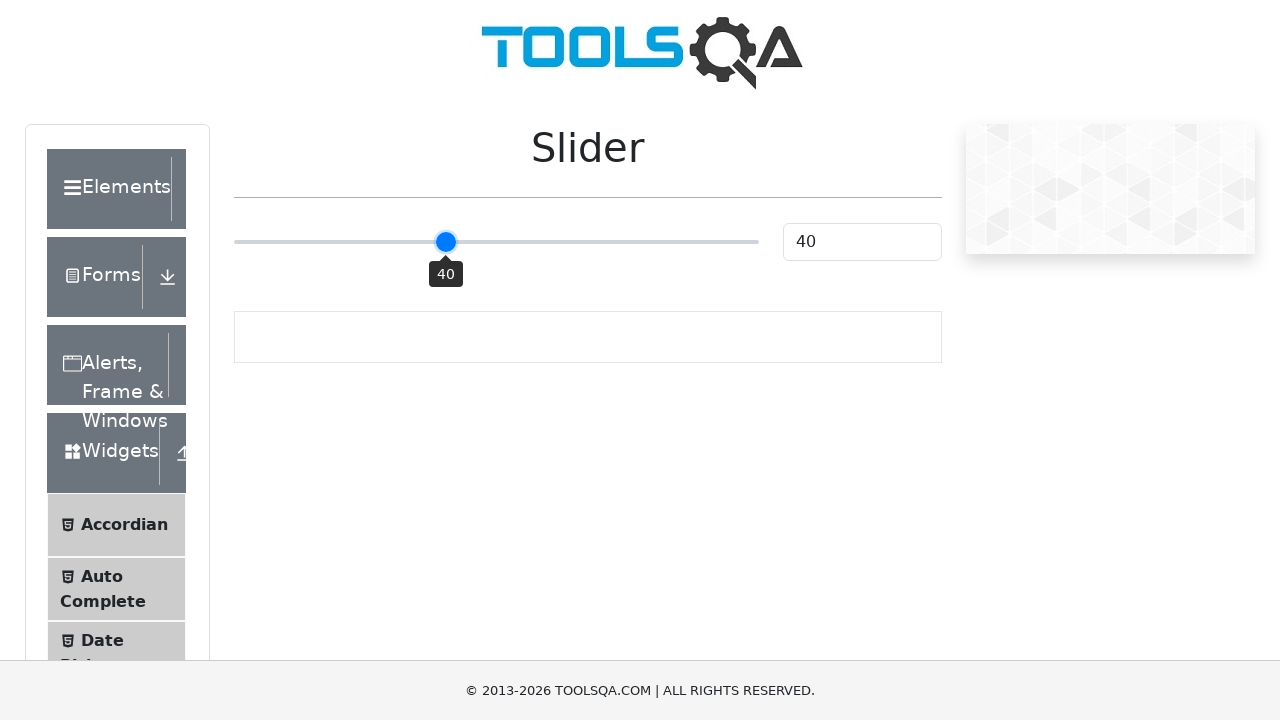

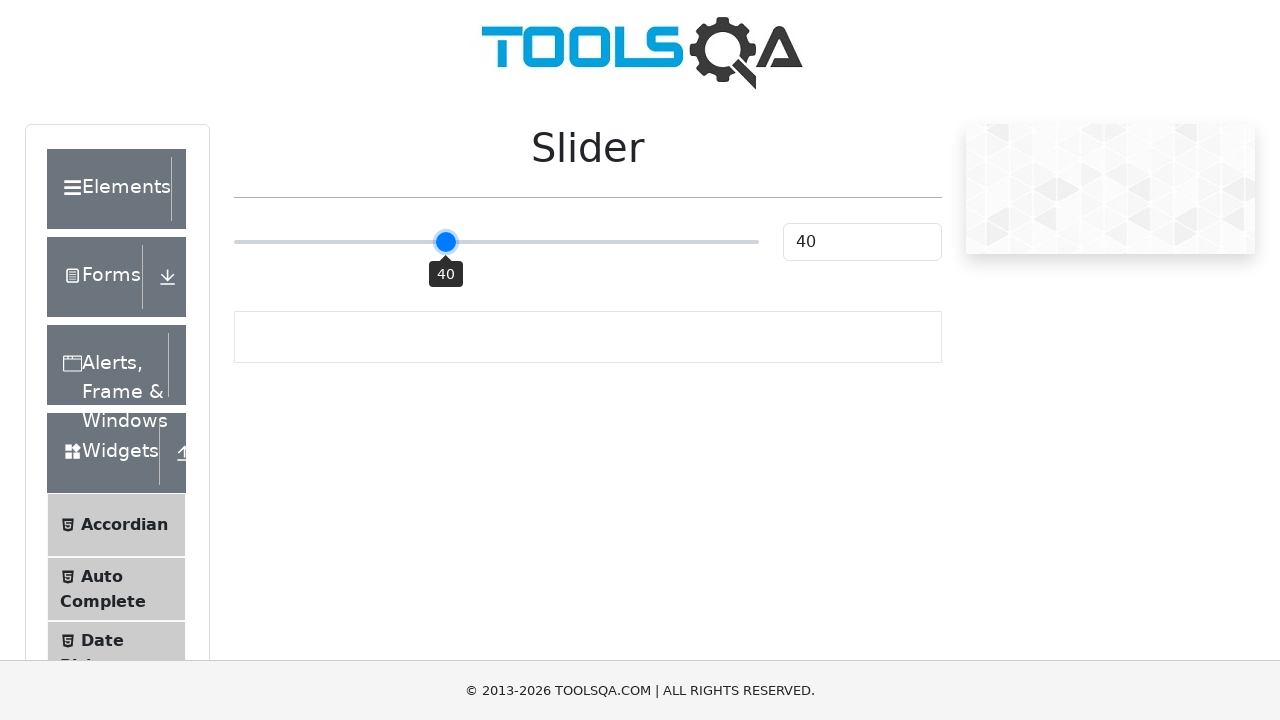